Tests menu navigation on DemoQA website by clicking on the Widgets section, navigating to Menu option, and clicking through main menu items

Starting URL: https://demoqa.com/

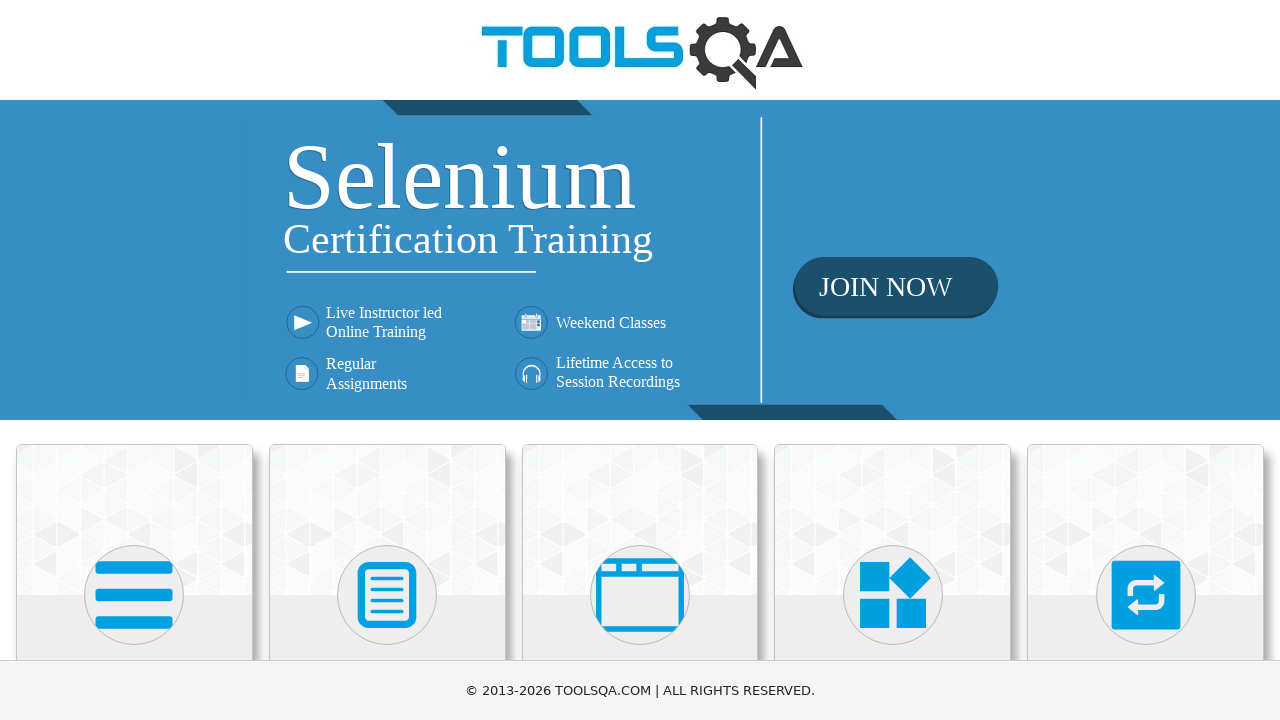

Clicked on Widgets section at (893, 360) on (//div/child::h5['Widgets'])[4]
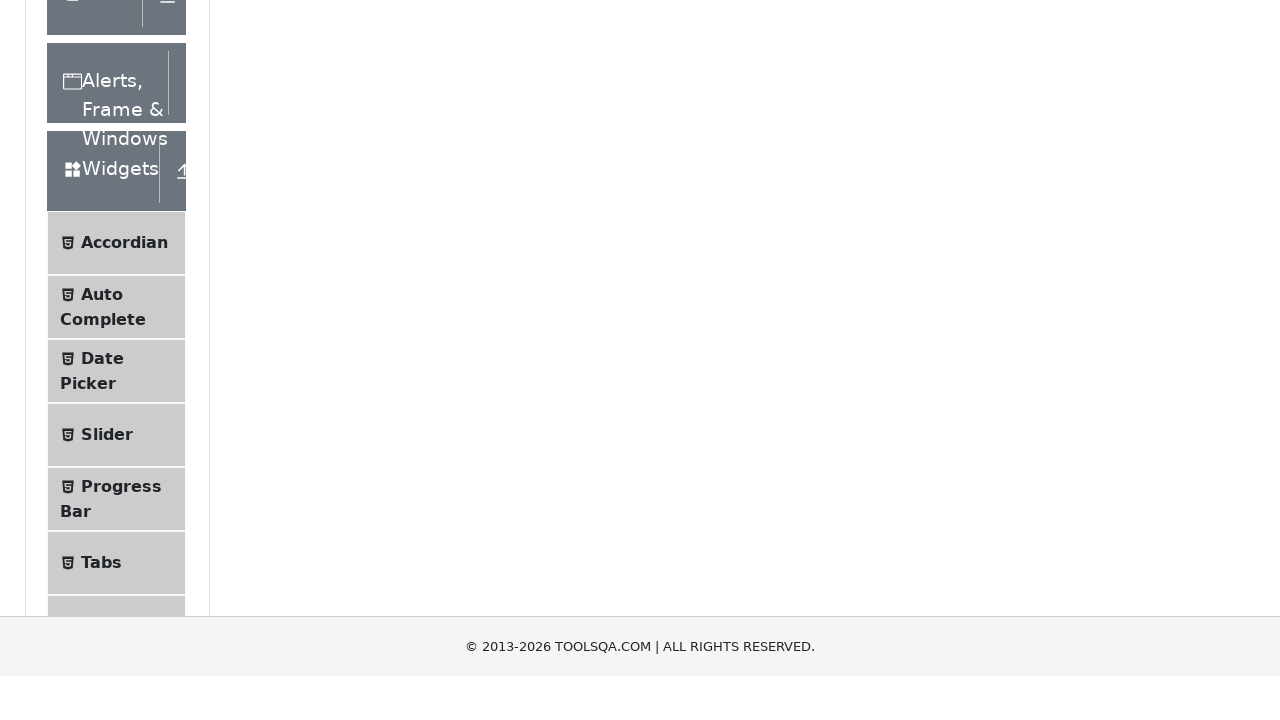

Clicked on Menu option in sidebar at (105, 361) on xpath=//span[text()='Menu']
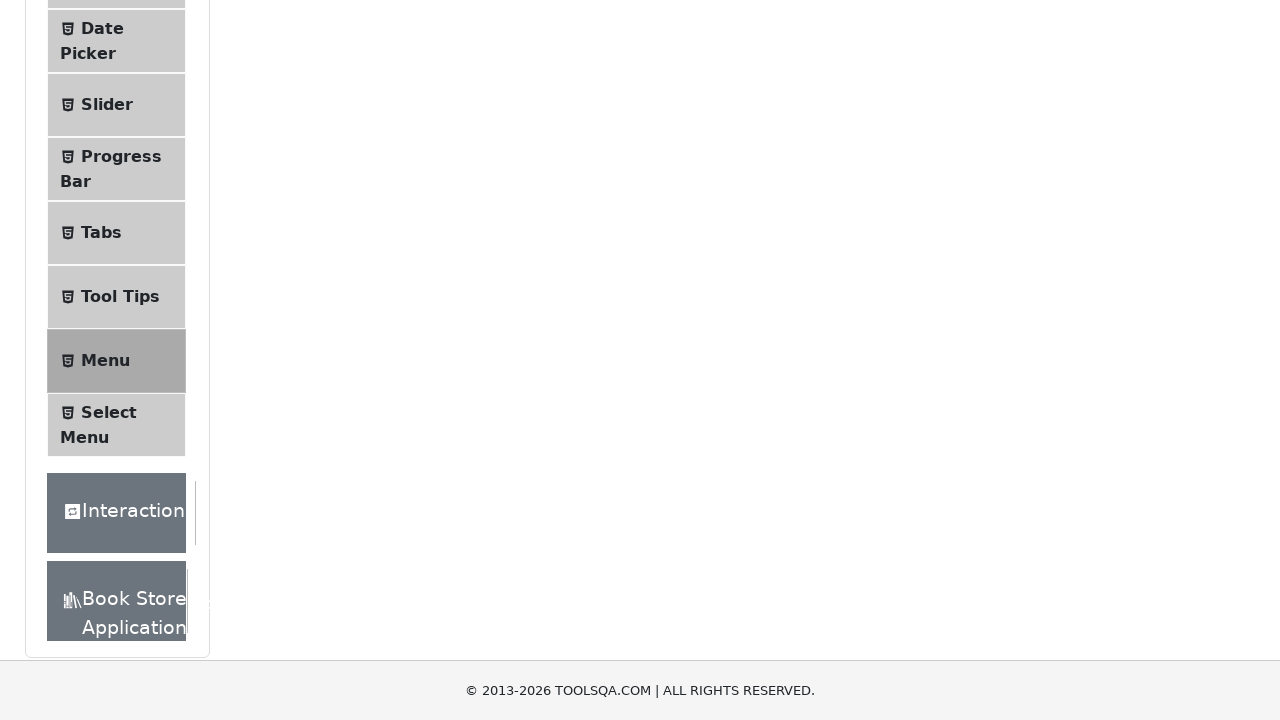

Clicked on Main Item 1 at (334, 240) on xpath=//a[text()='Main Item 1']
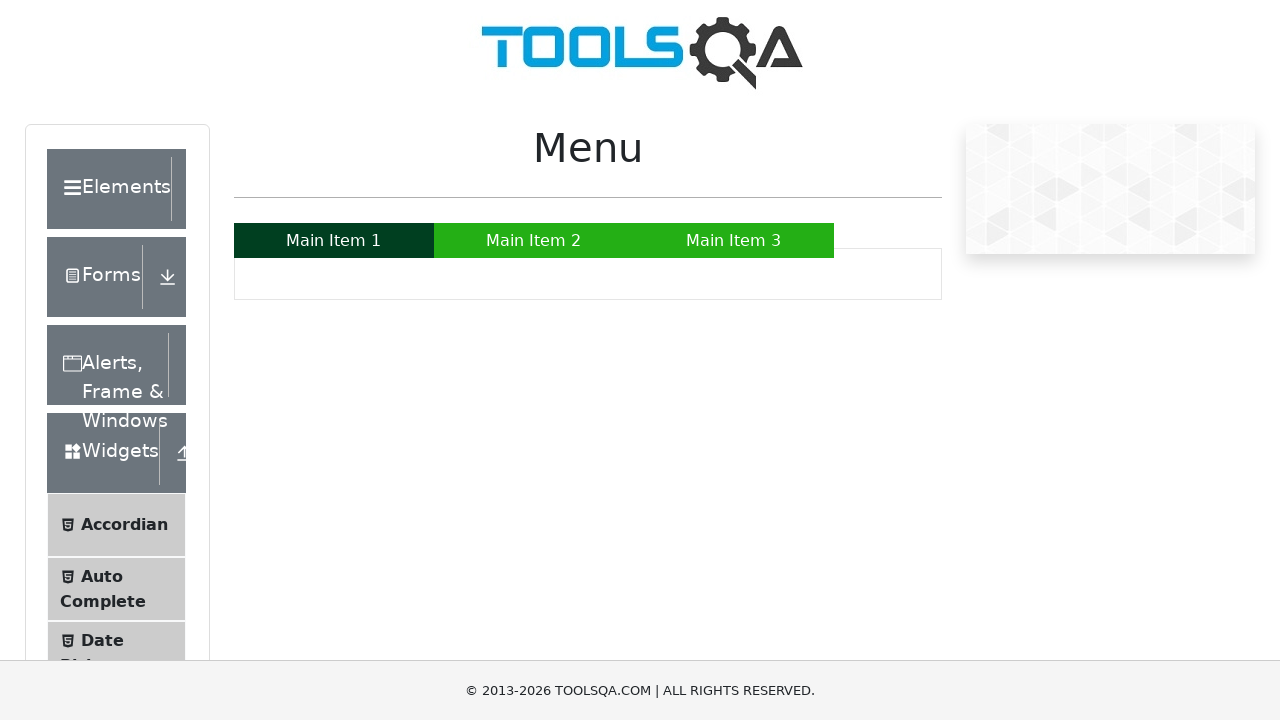

Clicked on Main Item 2 at (534, 240) on xpath=//a[text()='Main Item 2']
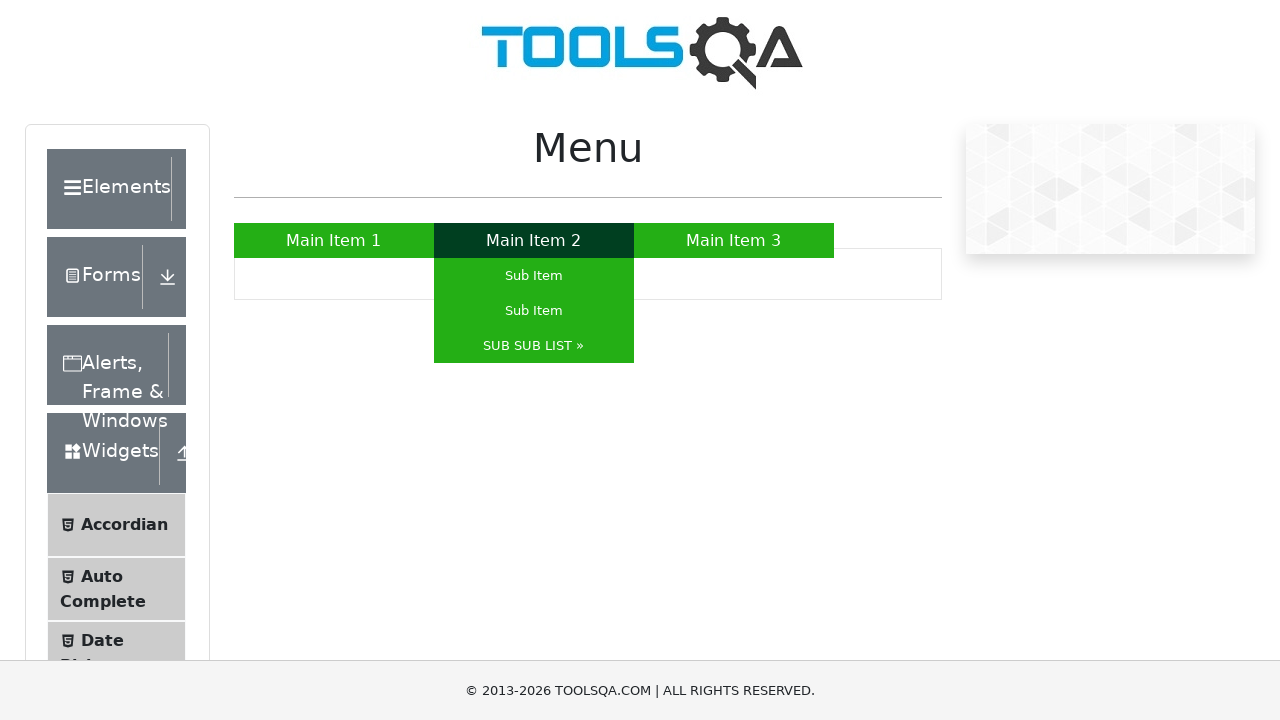

Clicked on Main Item 3 at (734, 240) on xpath=//a[text()='Main Item 3']
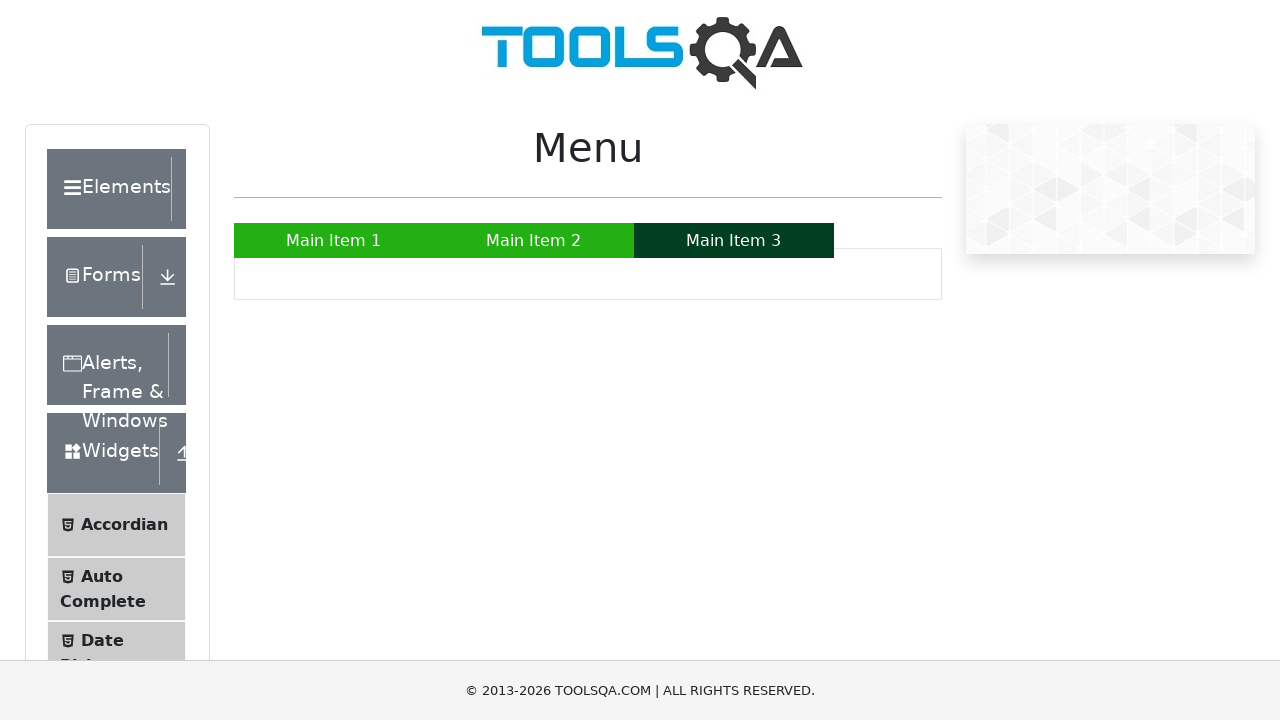

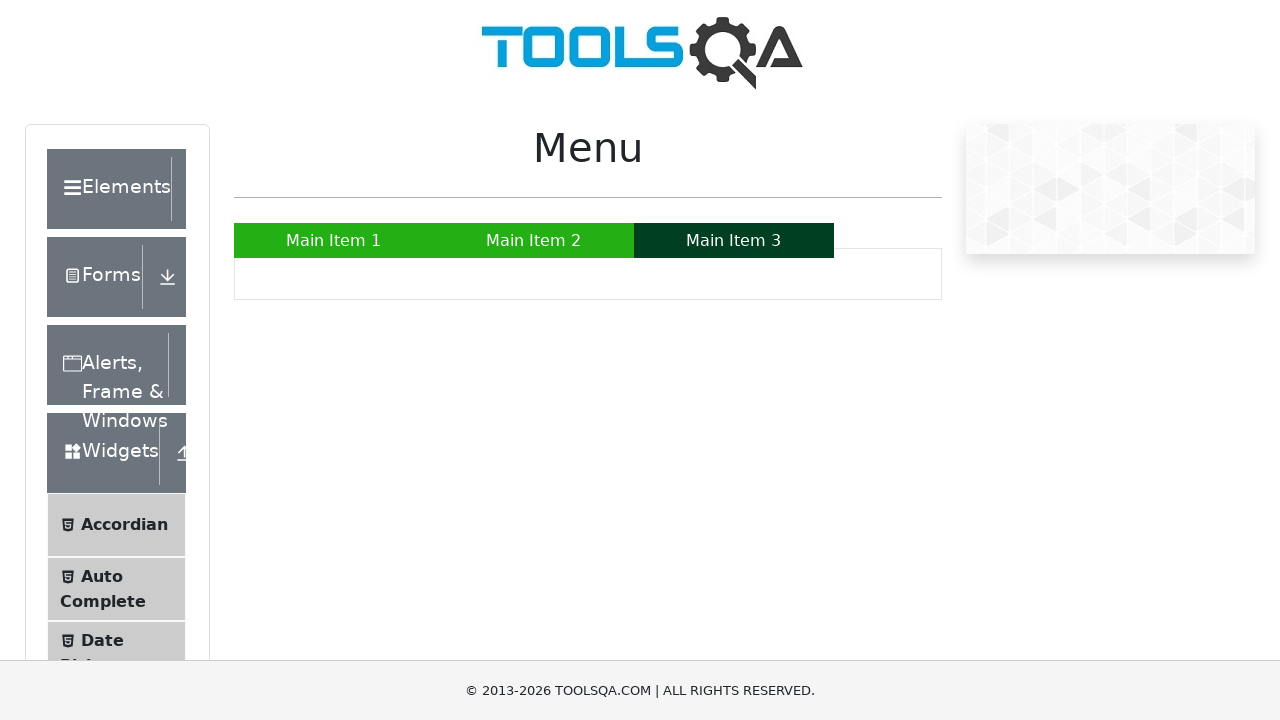